Solves a math captcha by extracting a value from an element attribute, calculating the result, and submitting the form with checkbox and radio button selections

Starting URL: http://suninjuly.github.io/get_attribute.html

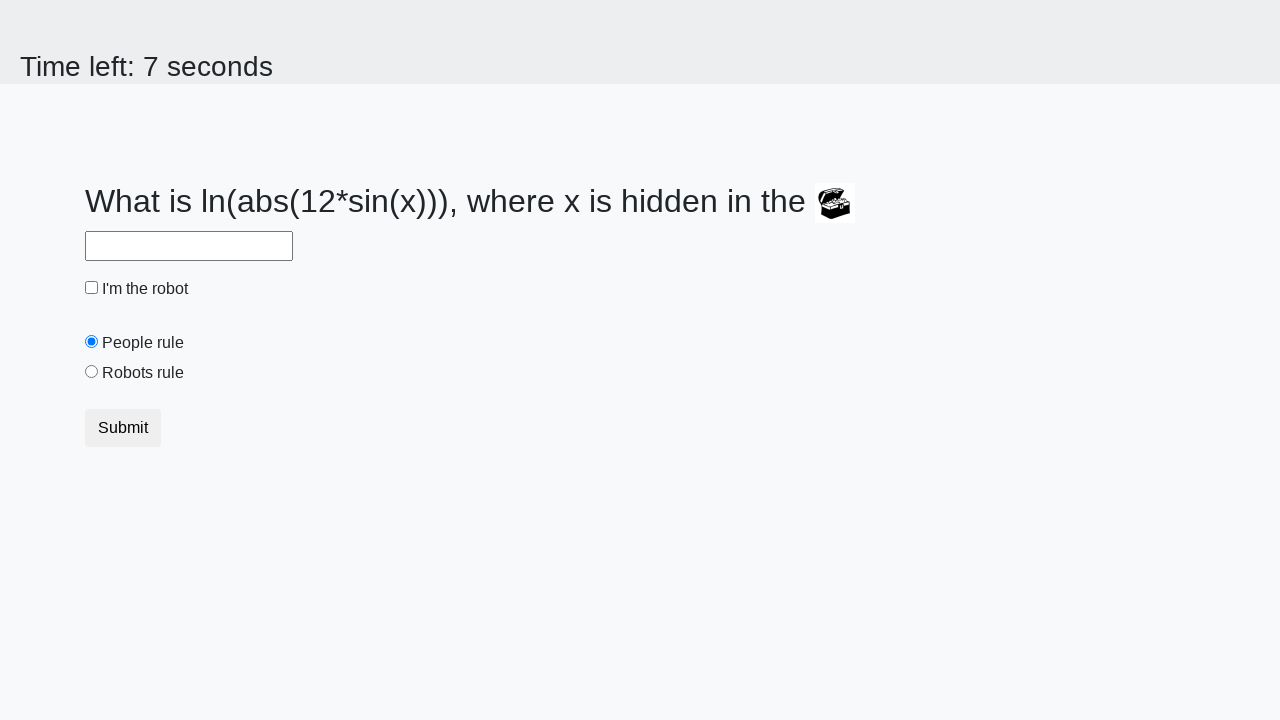

Located treasure element with valuex attribute
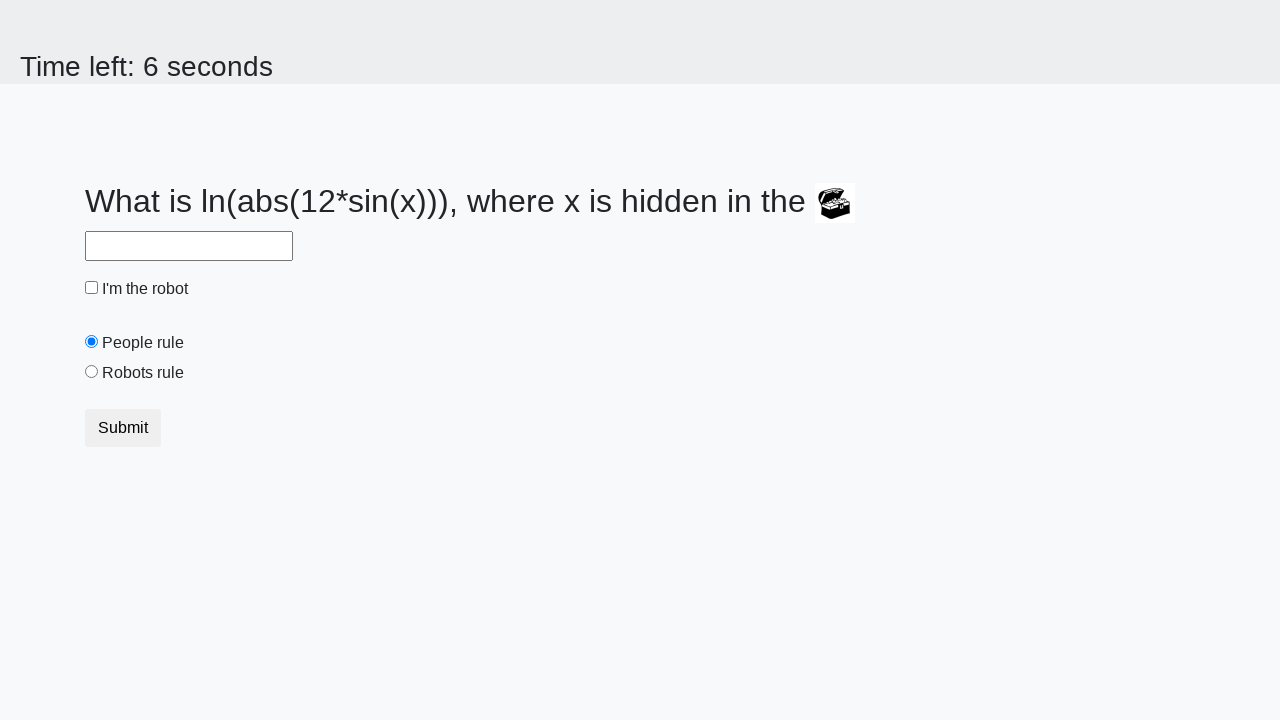

Extracted valuex attribute from treasure element
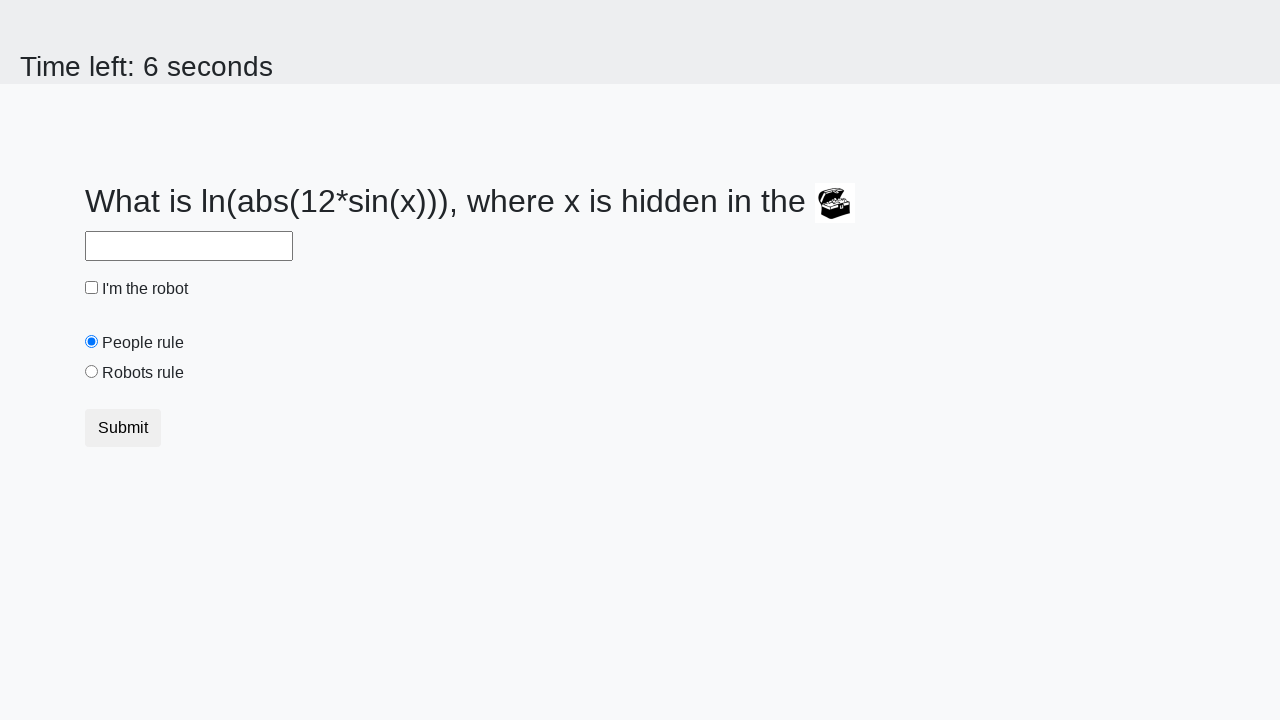

Calculated math expression result: 2.0442043574261093
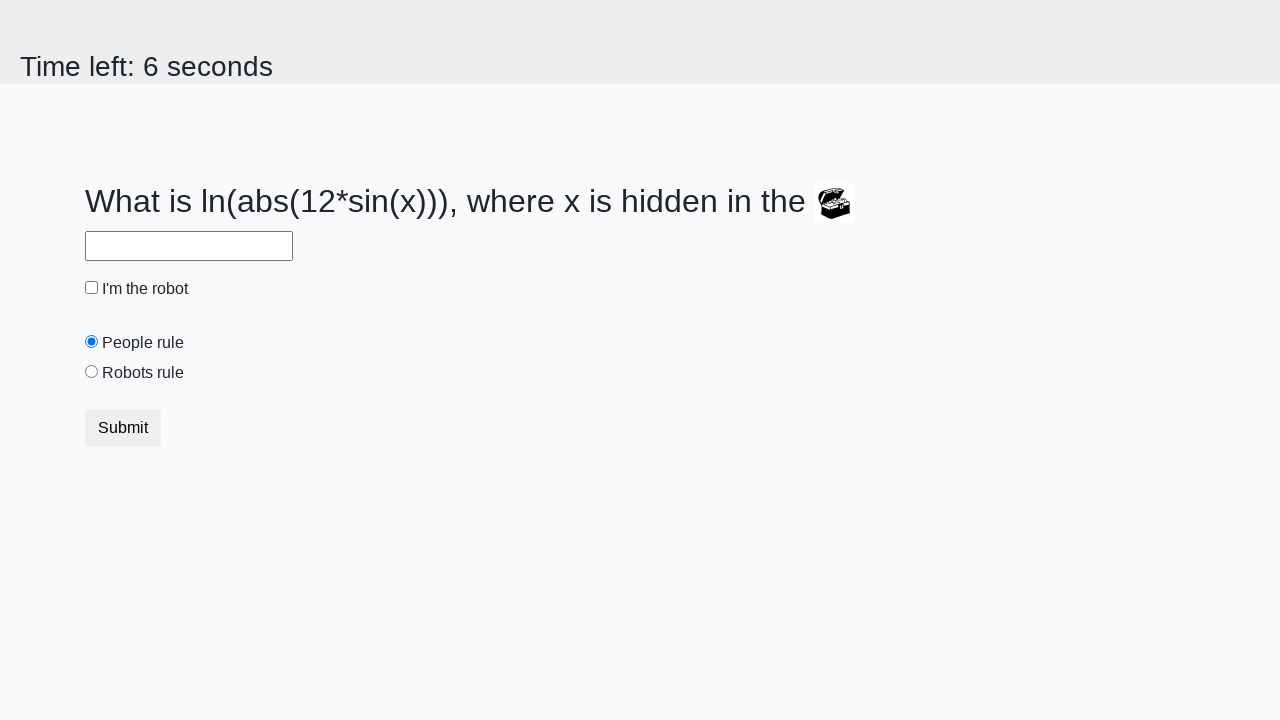

Filled answer field with calculated value on #answer
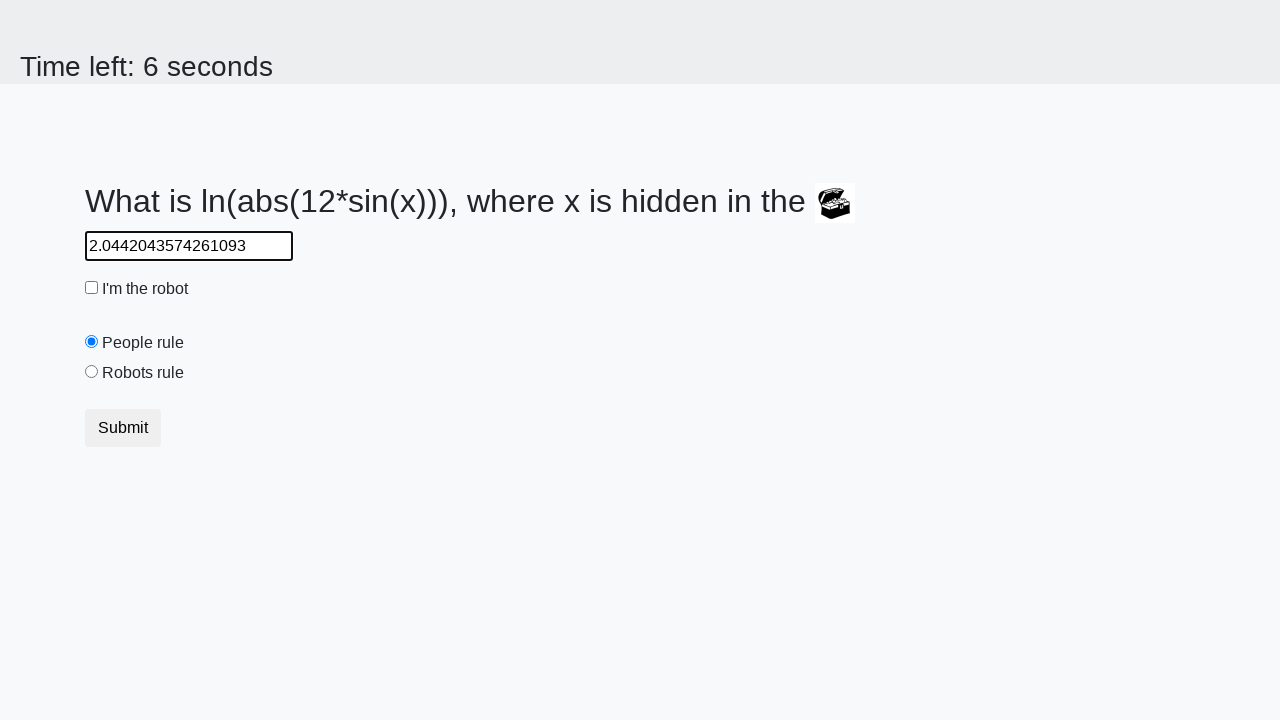

Clicked robot checkbox to enable it at (92, 288) on #robotCheckbox
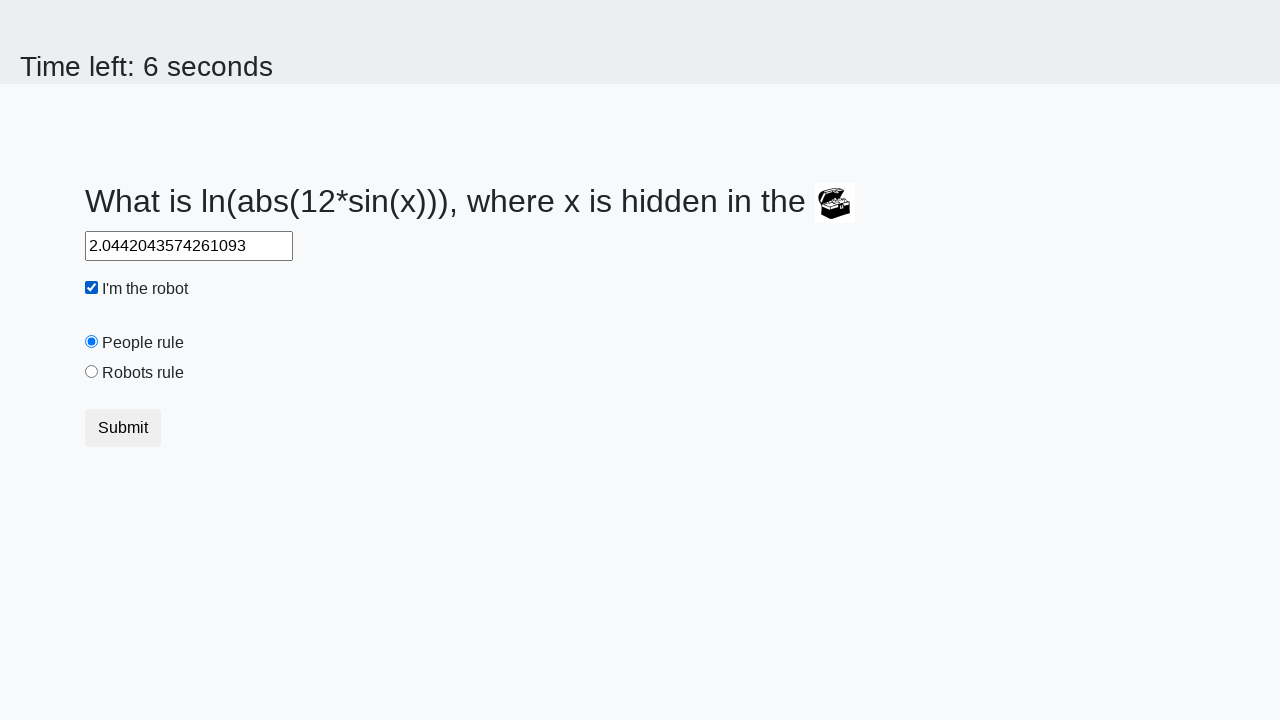

Selected 'Robots rule!' radio button at (92, 372) on #robotsRule
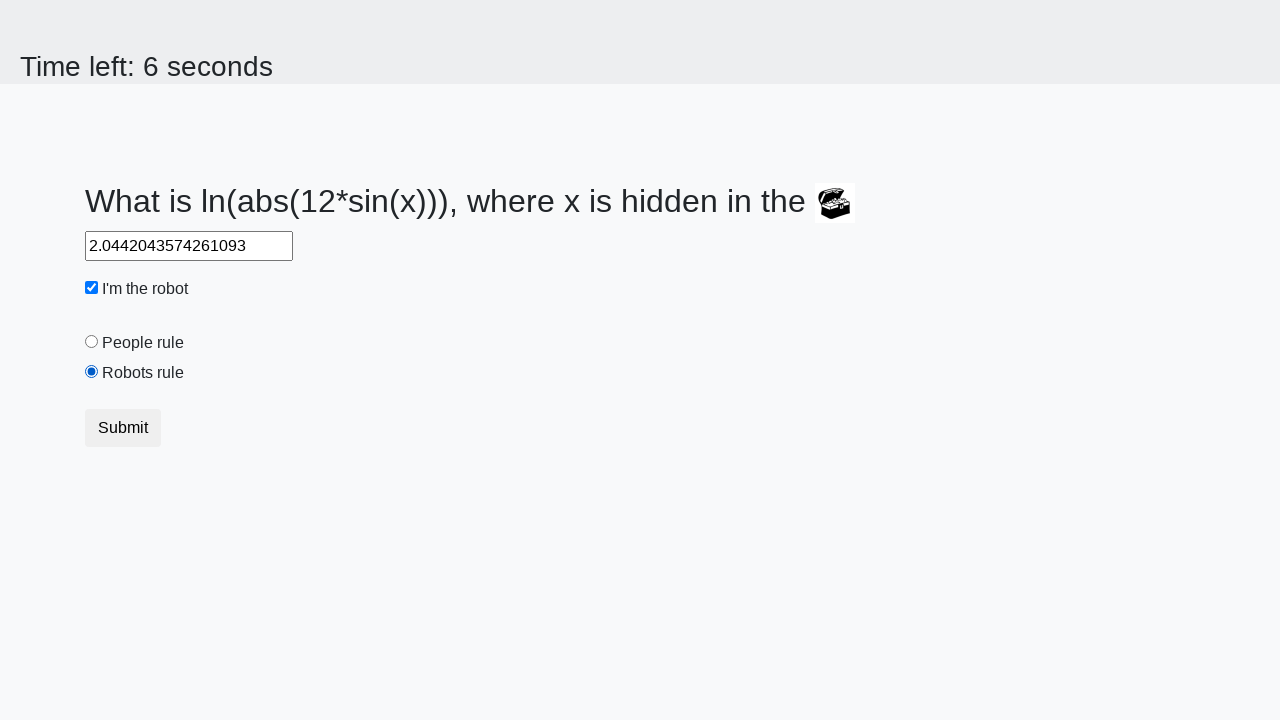

Clicked form submit button at (123, 428) on .btn.btn-default
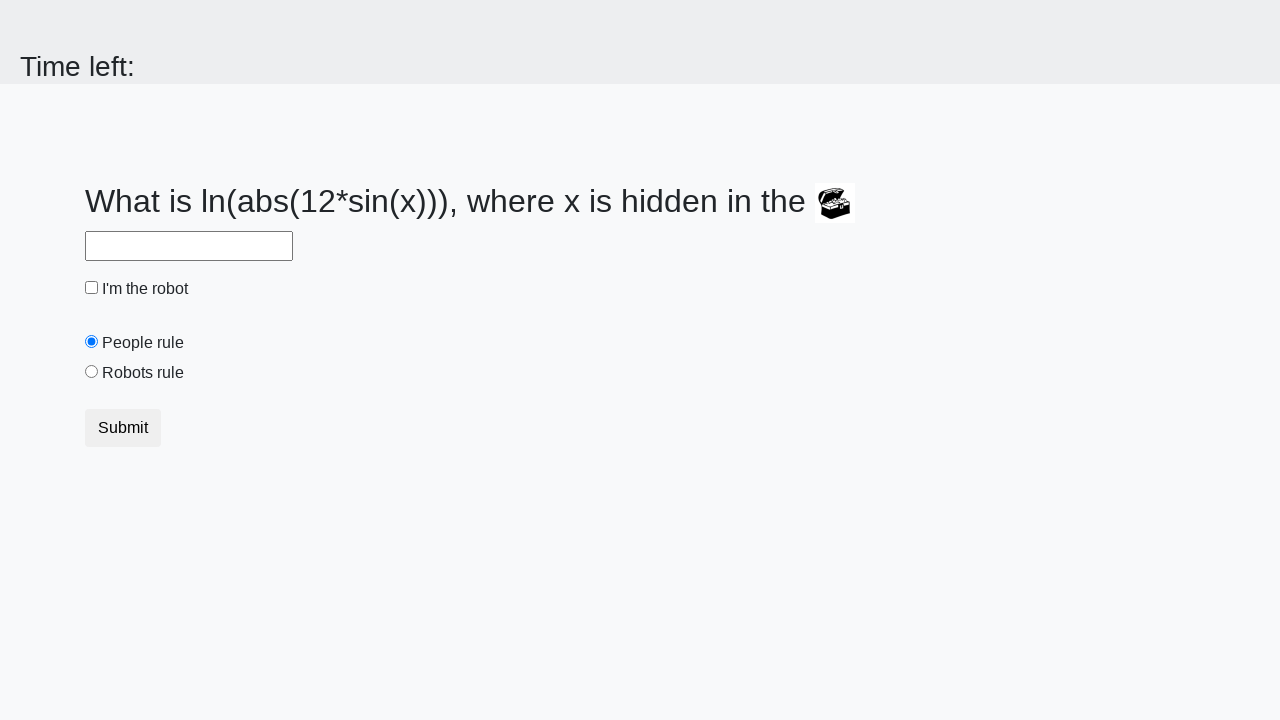

Waited for form submission to complete
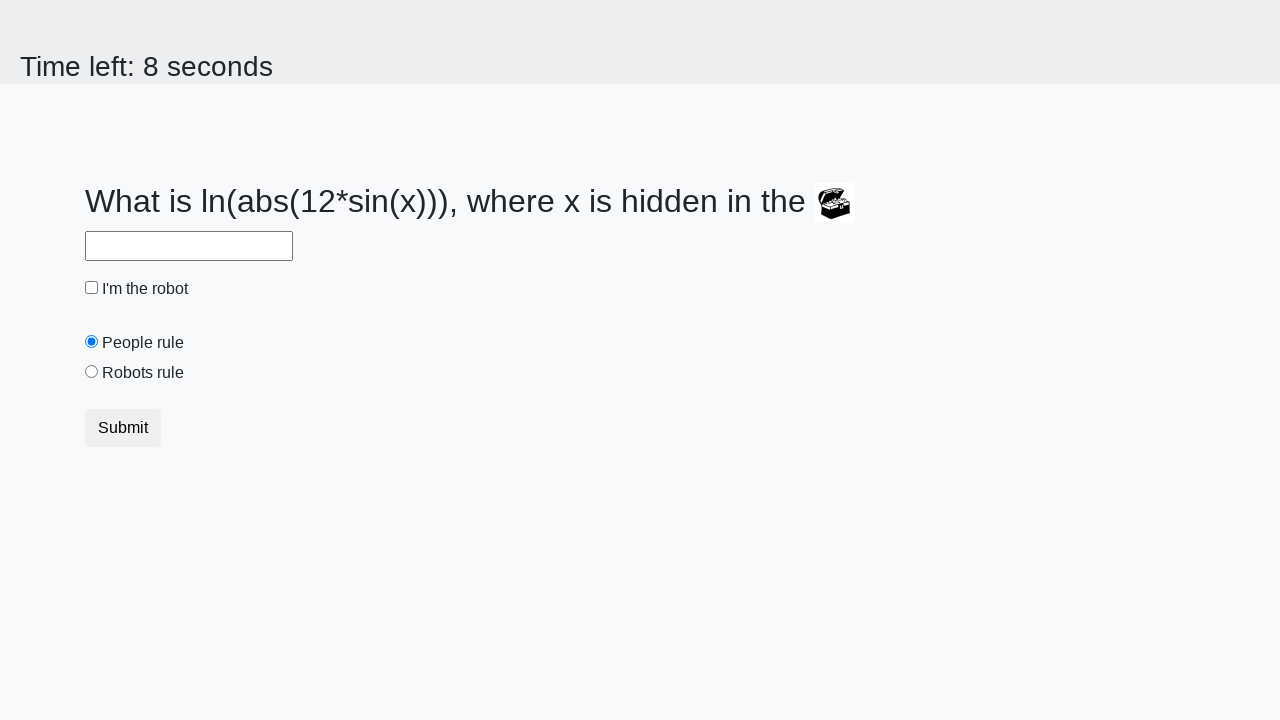

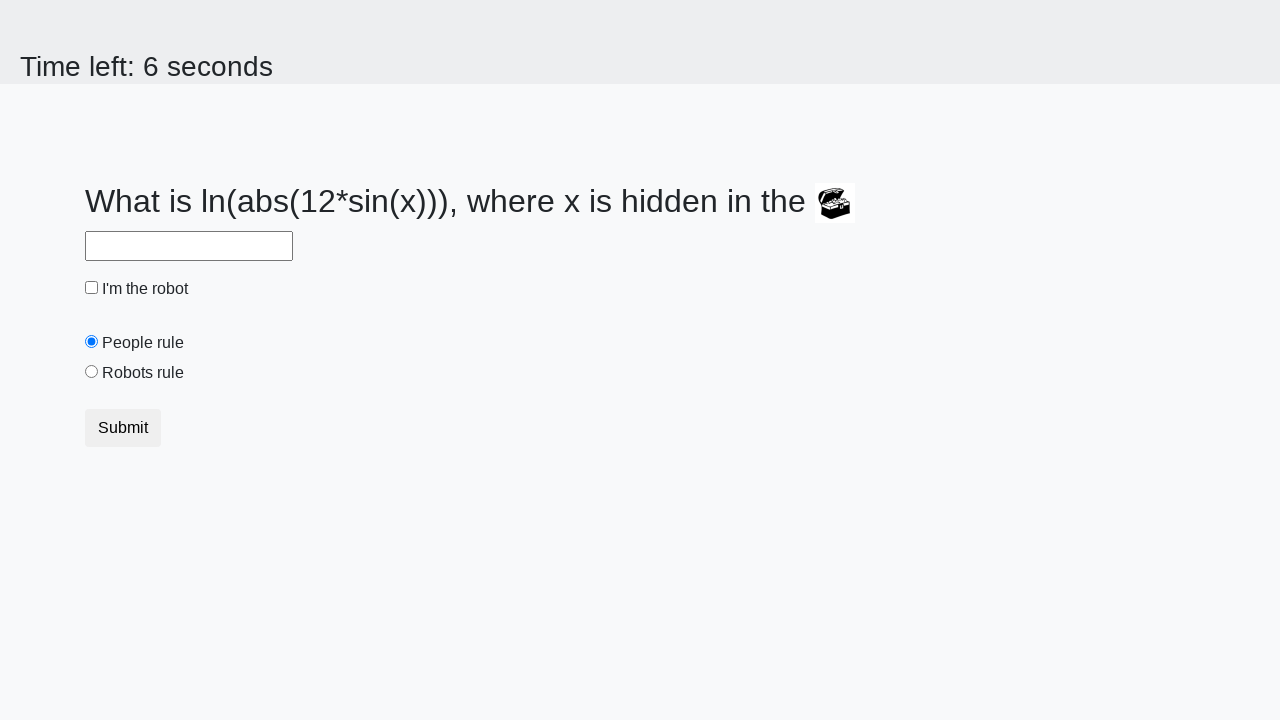